Tests browser forward navigation by clicking an element to navigate to a new page, going back, then using the browser forward button to return to the navigated page.

Starting URL: https://selenium.dev/selenium/web/mouse_interaction.html

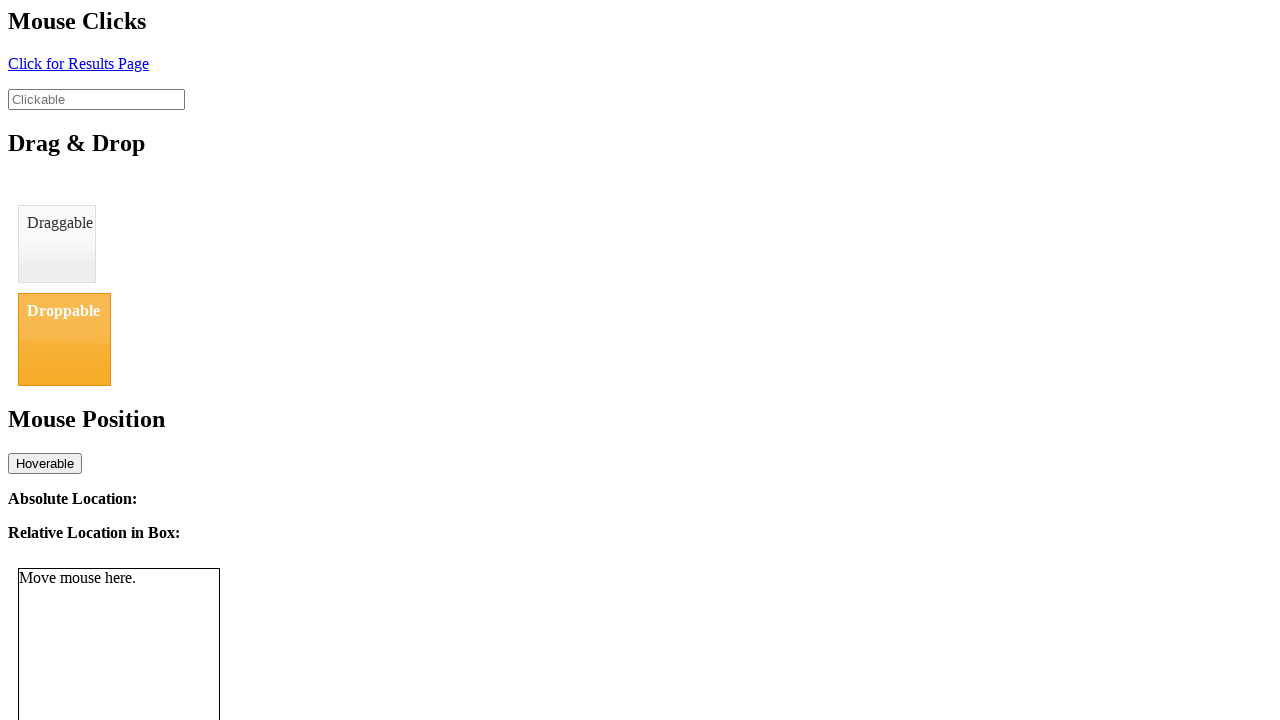

Clicked element with id 'click' to navigate to new page at (78, 63) on #click
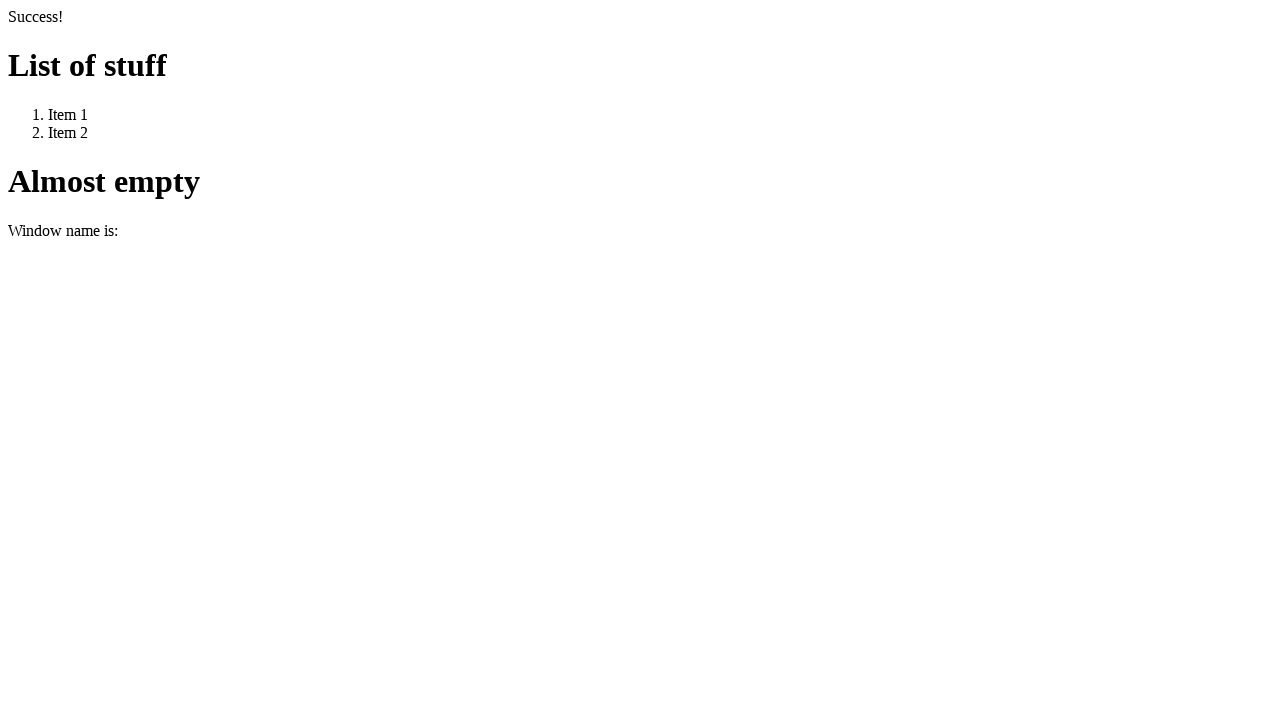

Page finished loading after clicking navigation element
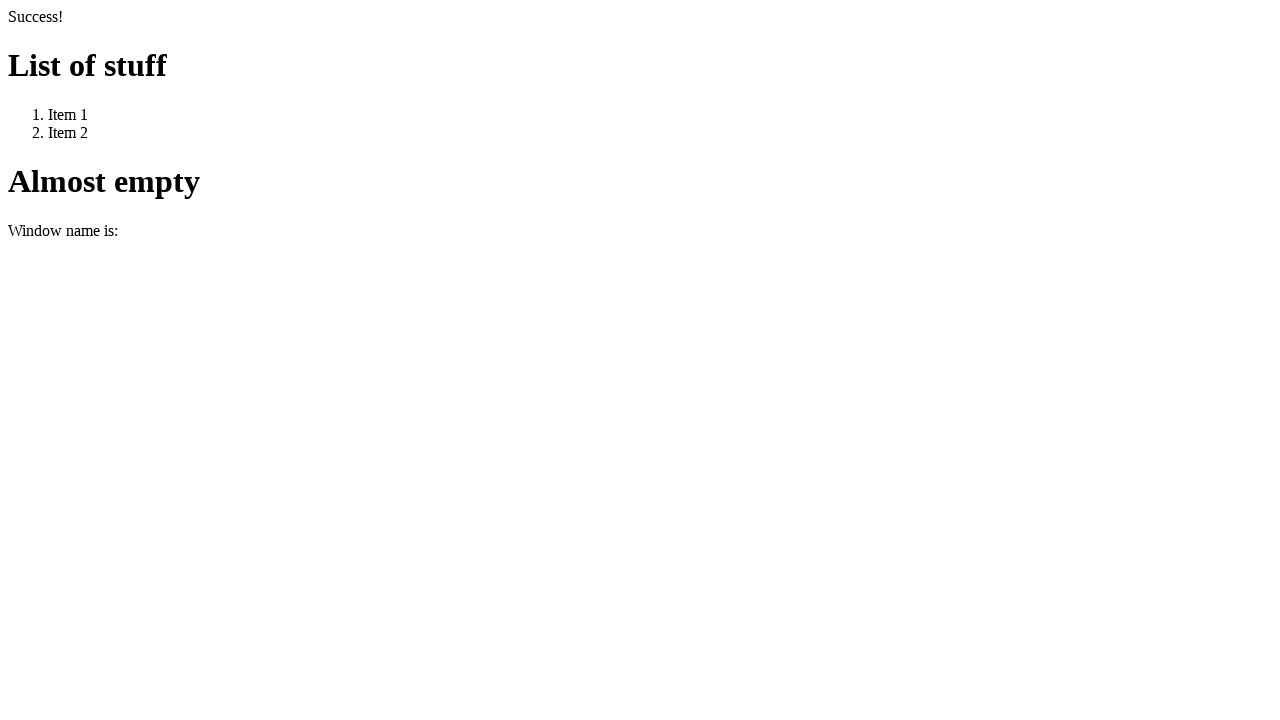

Navigated back to previous page using browser back button
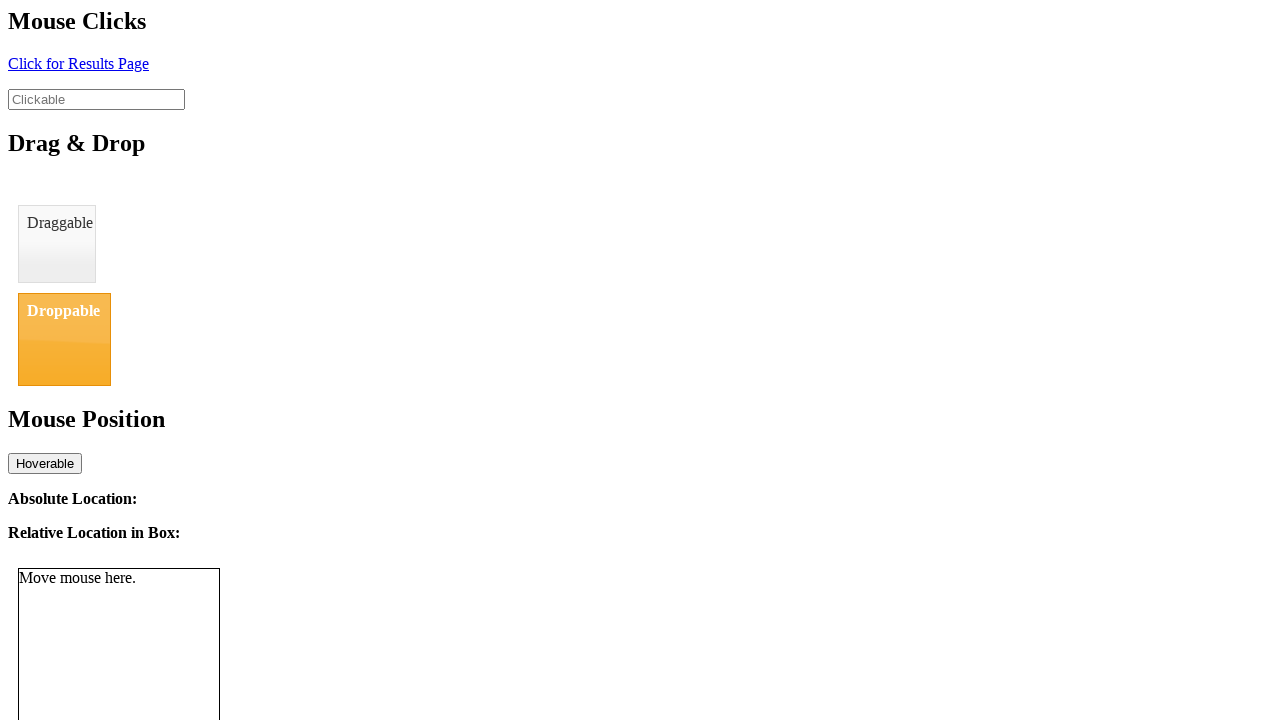

Page finished loading after navigating back
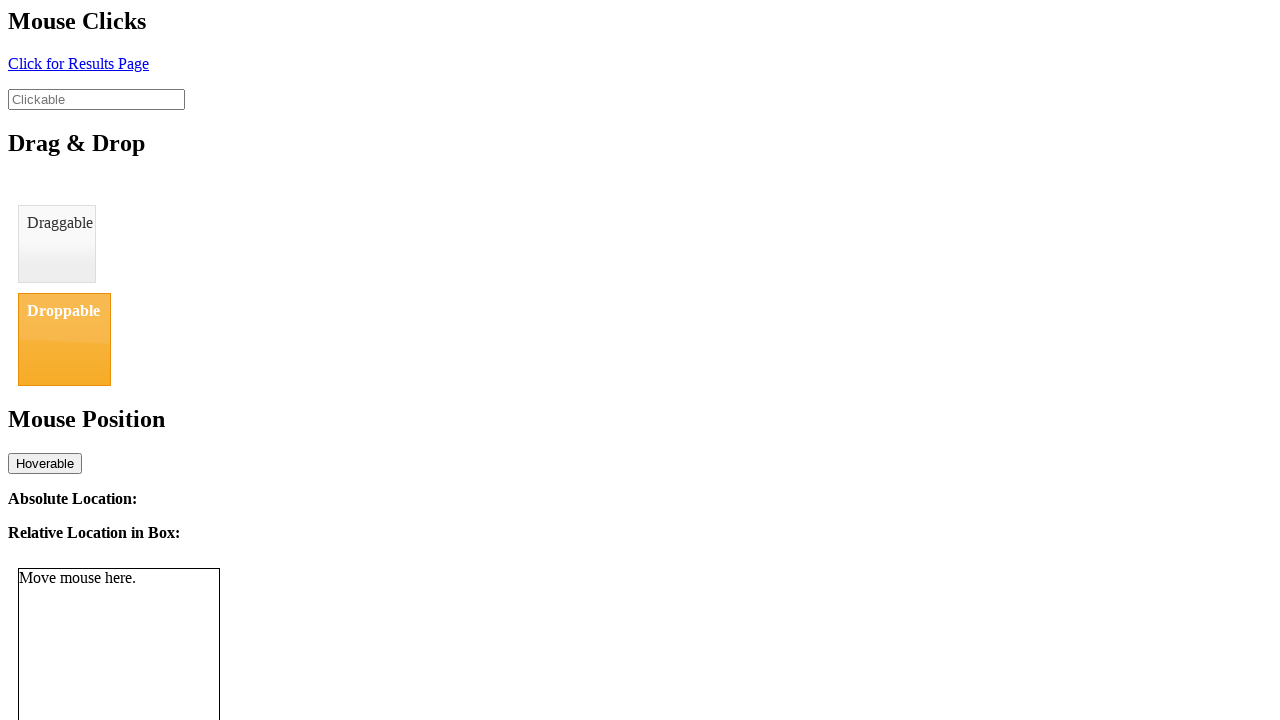

Verified page title is 'BasicMouseInterfaceTest' on original page
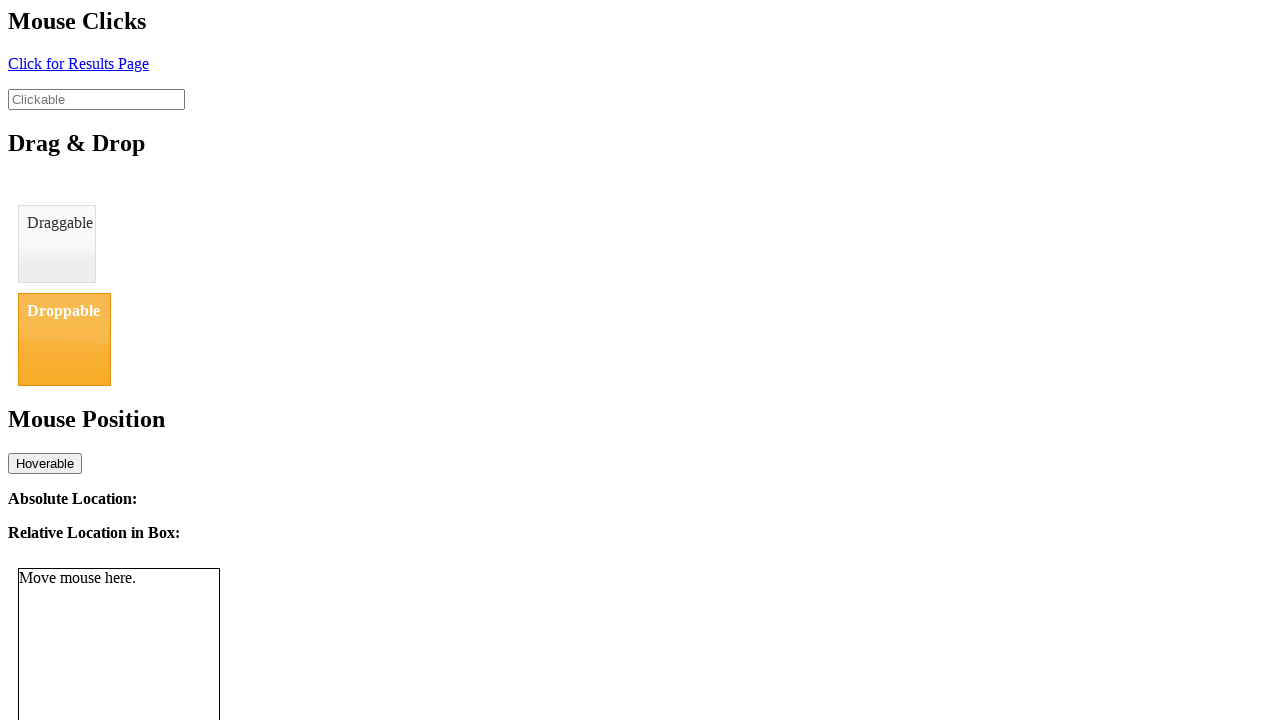

Navigated forward to previously visited page using browser forward button
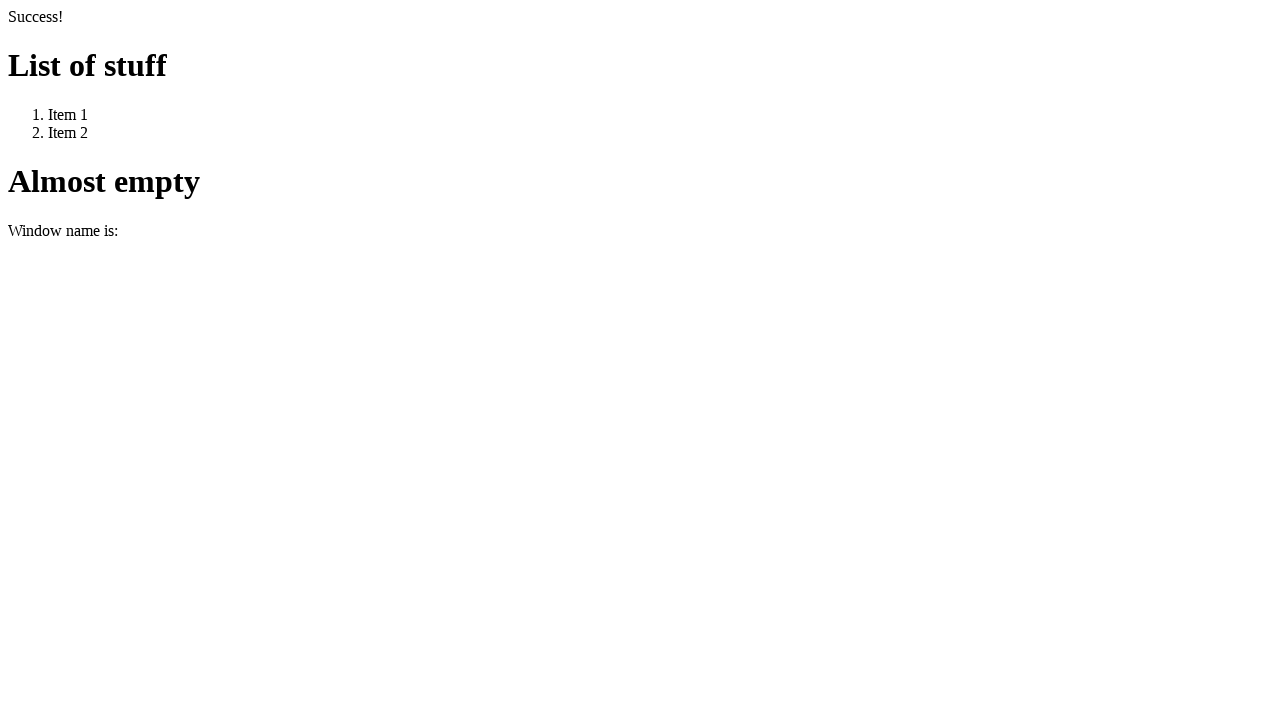

Page finished loading after navigating forward
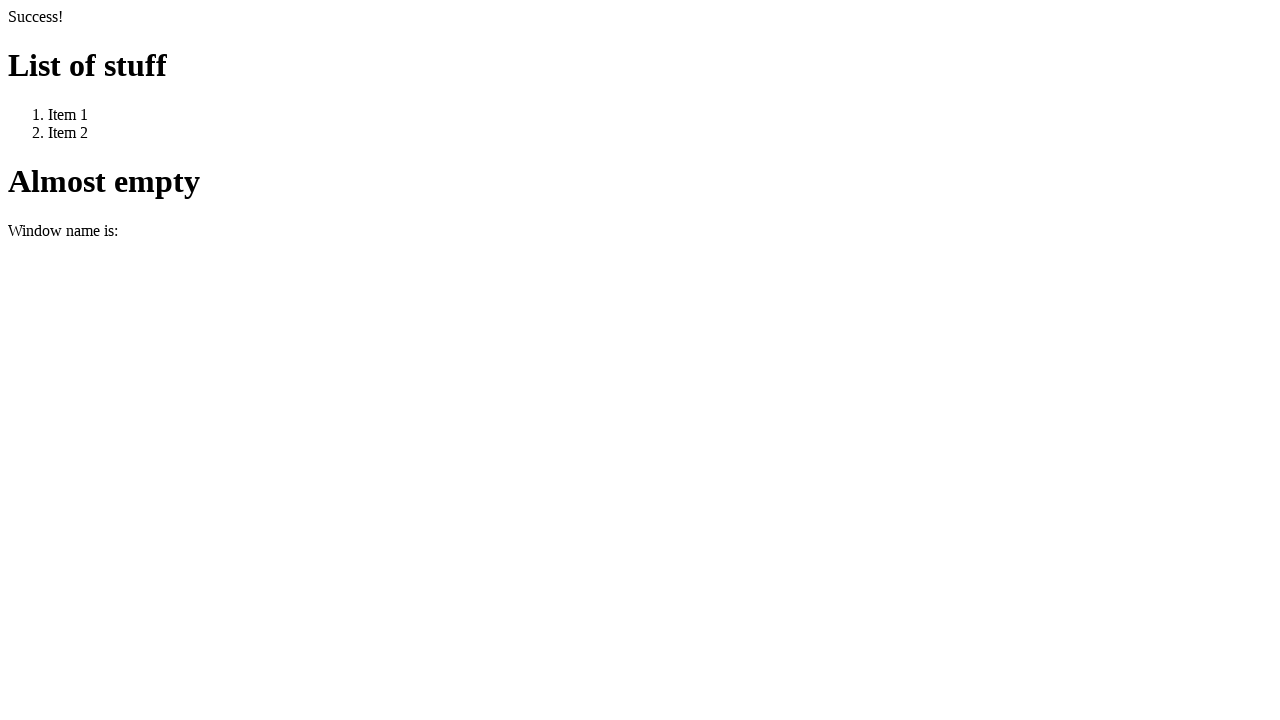

Verified page title is 'We Arrive Here' on forwarded page
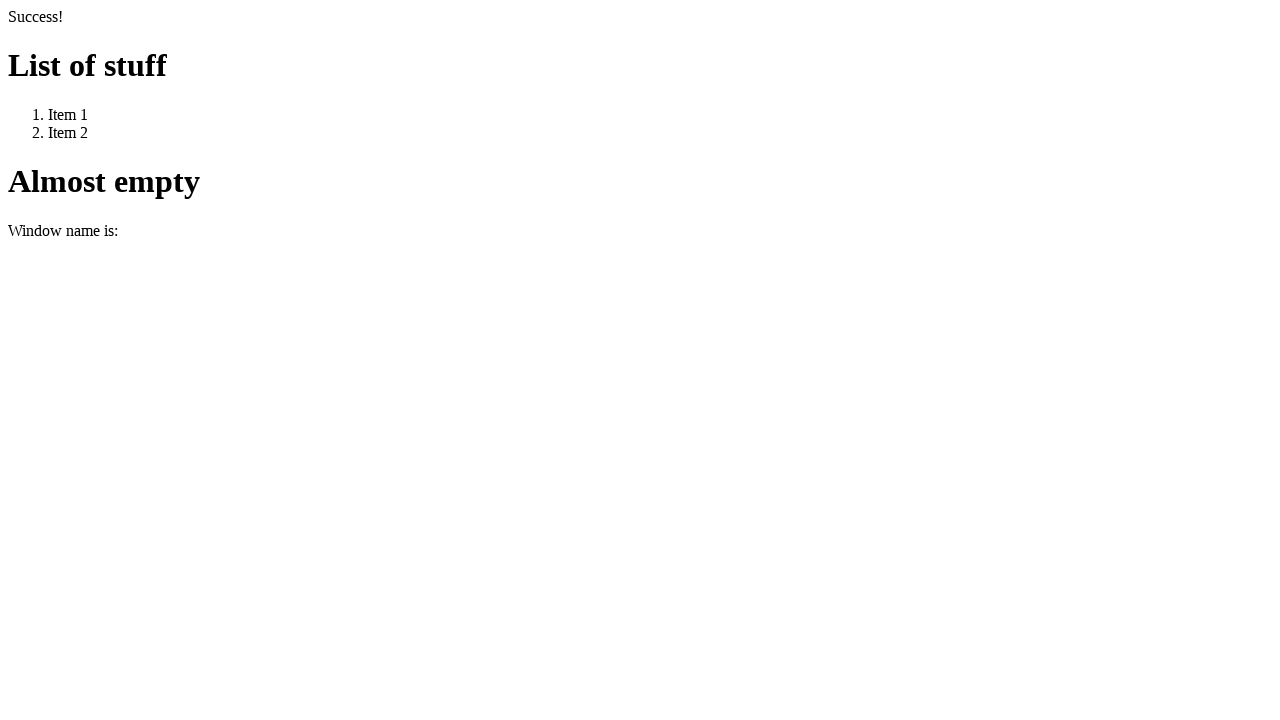

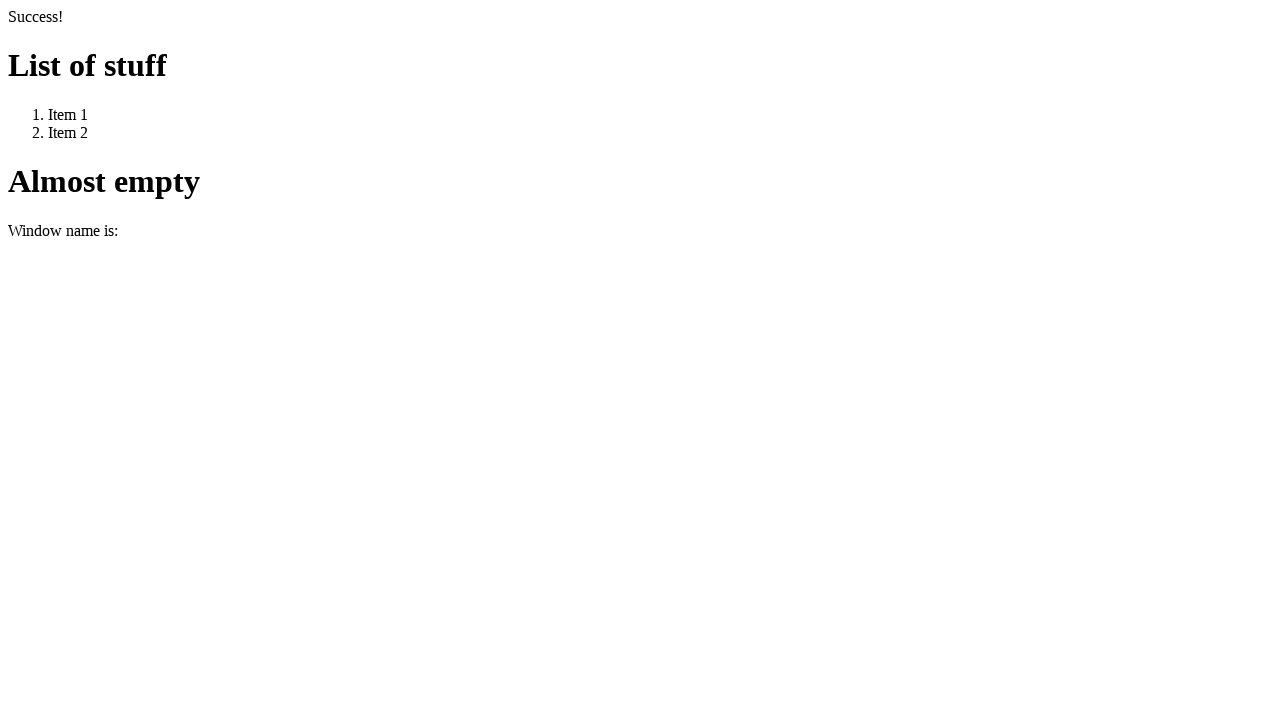